Tests the number input increase and decrease functionality by clicking the increment/decrement buttons multiple times and verifying the value changes.

Starting URL: https://test-with-me-app.vercel.app/learning/web-elements/elements/input

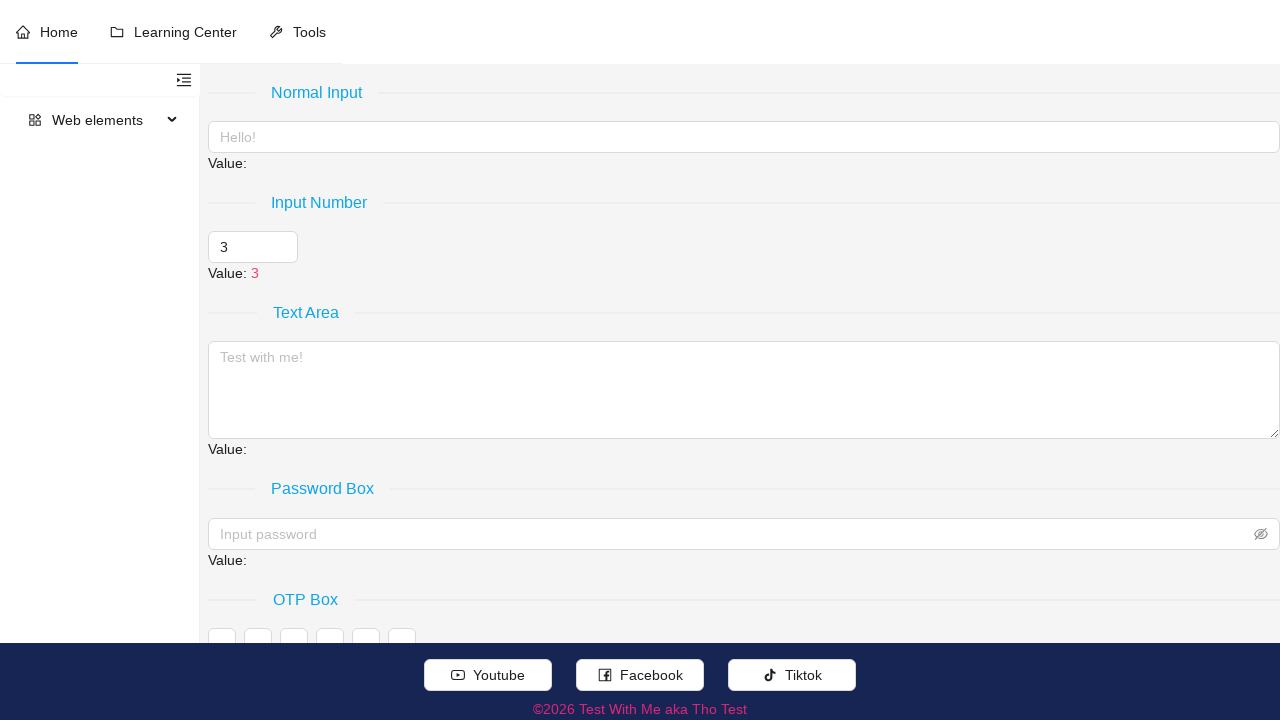

Clicked input number field (increase iteration 1) at (253, 247) on //div[@role = 'separator' and normalize-space(.//text()) = 'Input Number']//foll
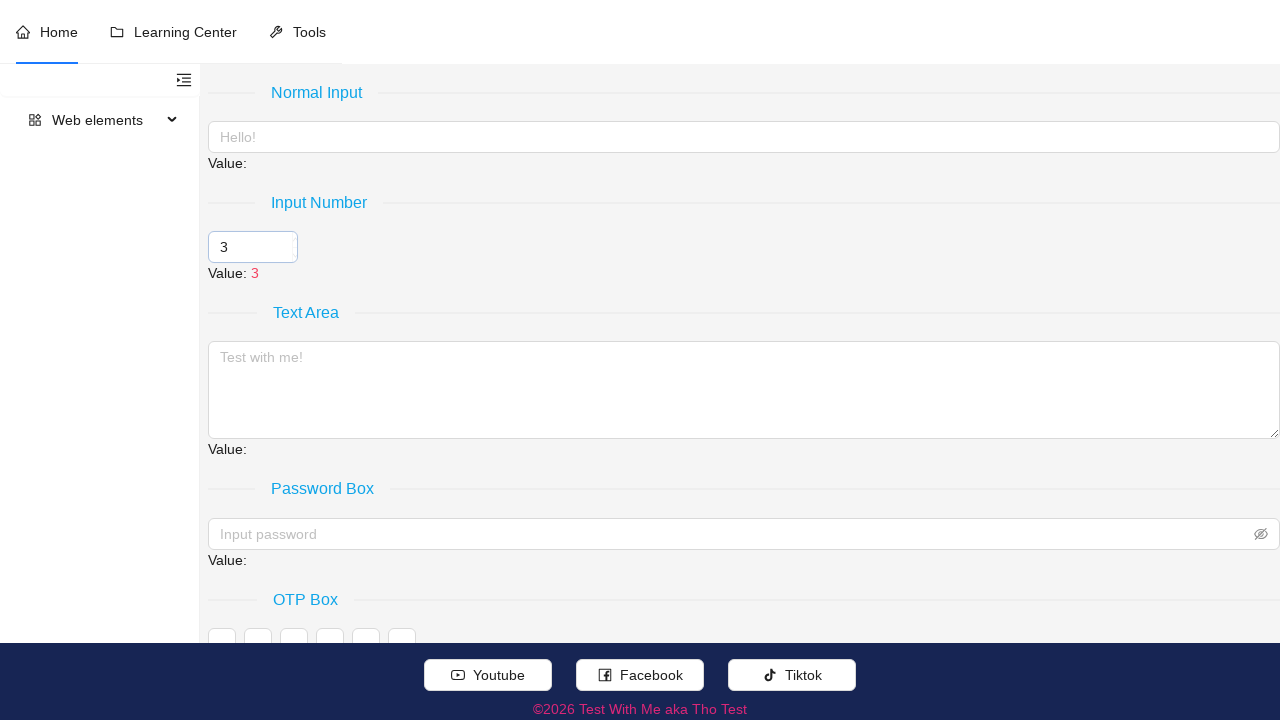

Hovered over increase button (increase iteration 1) at (286, 240) on //span[@aria-label = 'Increase Value']
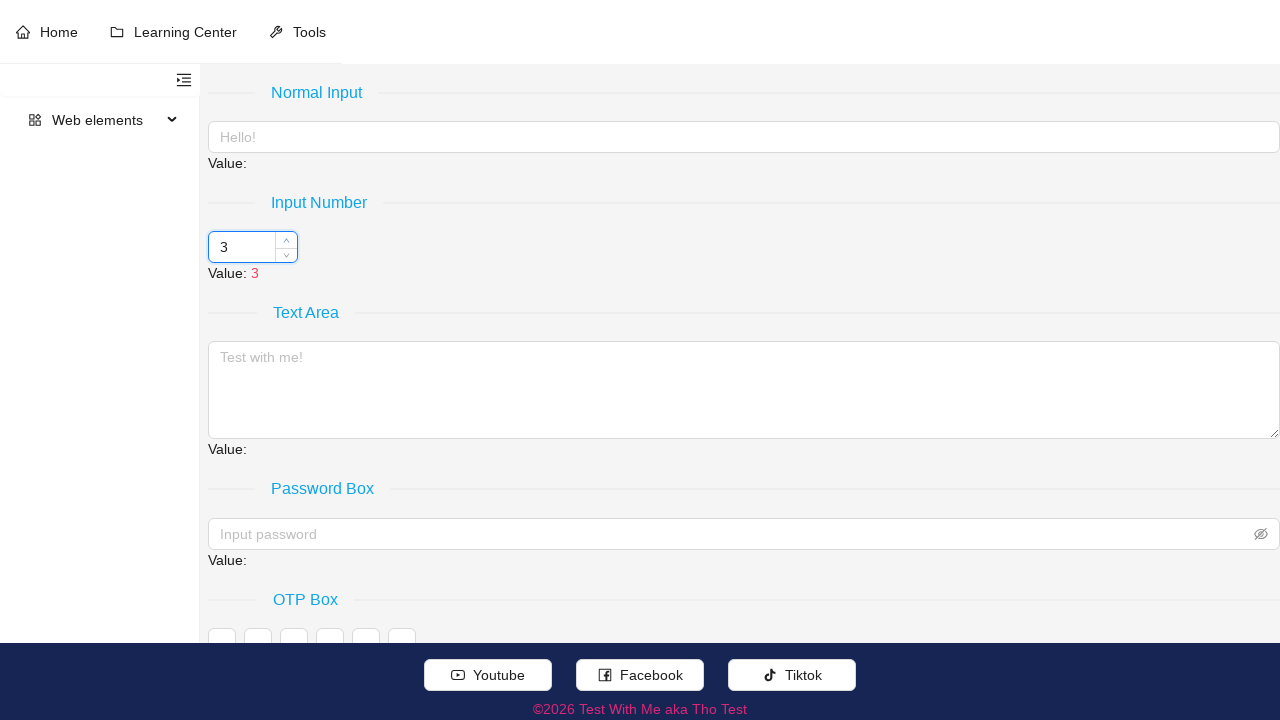

Clicked increase button (iteration 1), value increased from 3 to 8 at (286, 241) on //span[@aria-label = 'Increase Value']
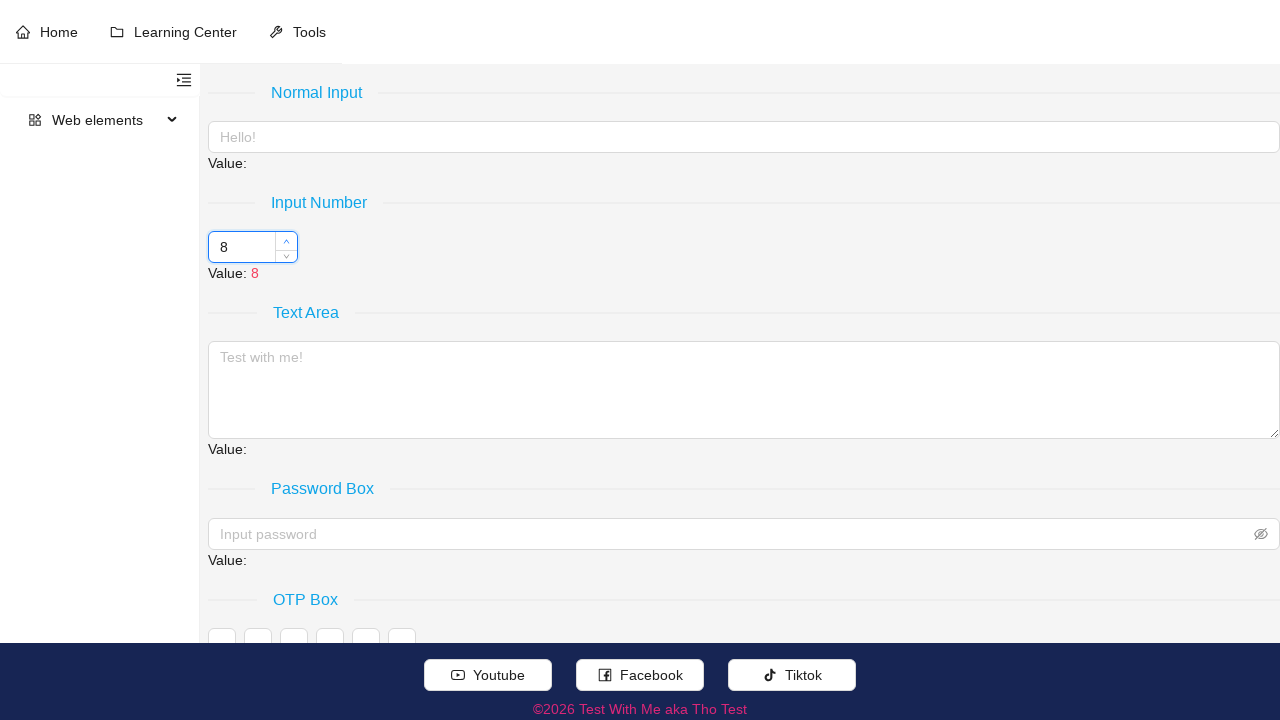

Clicked input number field (increase iteration 2) at (253, 247) on //div[@role = 'separator' and normalize-space(.//text()) = 'Input Number']//foll
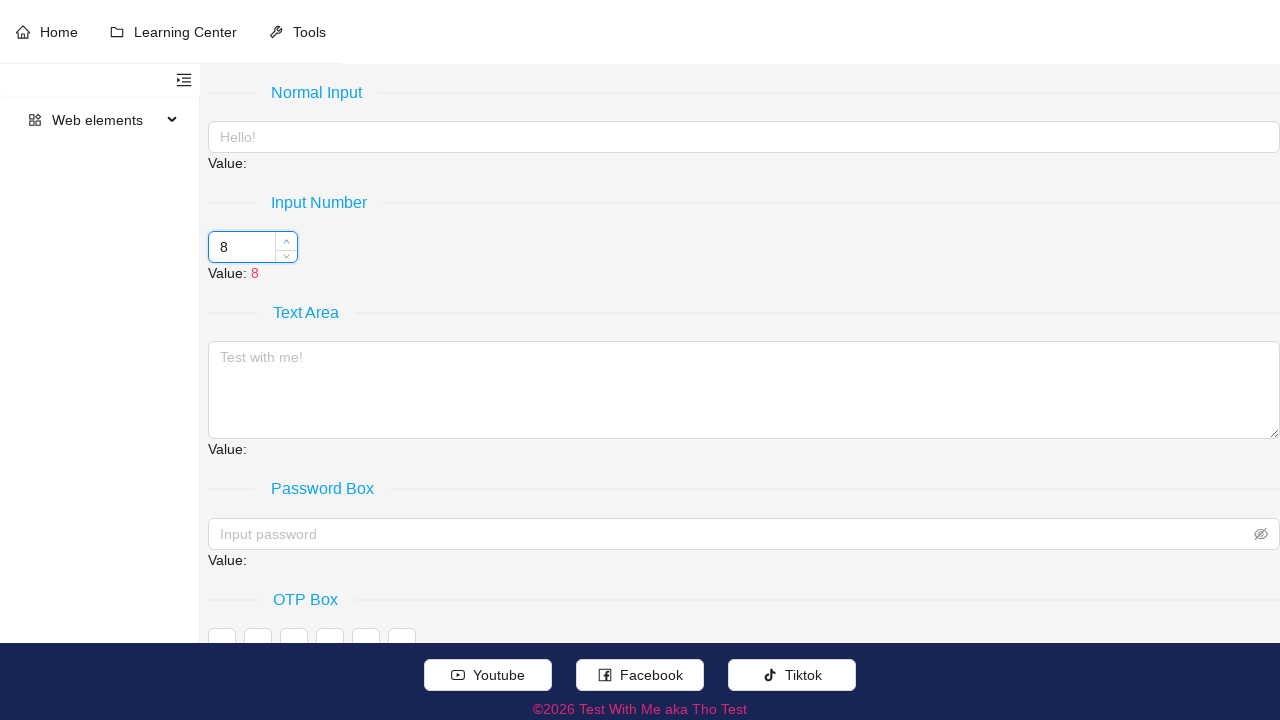

Hovered over increase button (increase iteration 2) at (286, 240) on //span[@aria-label = 'Increase Value']
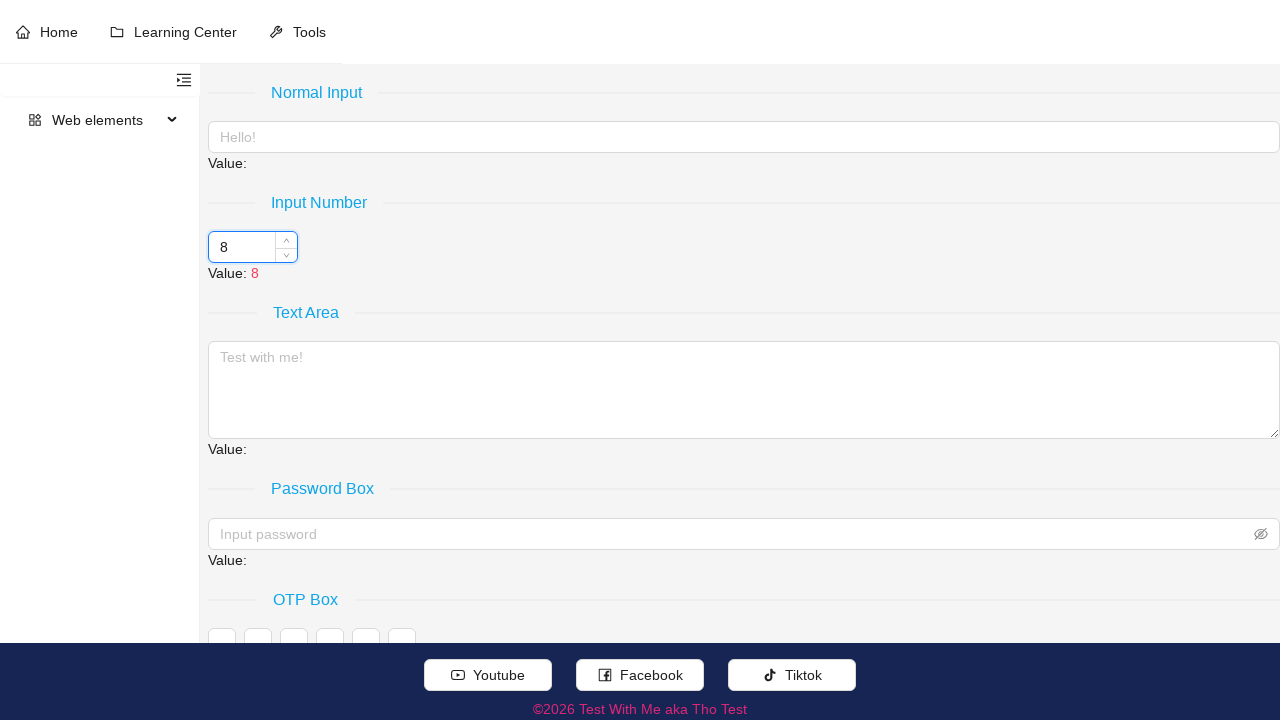

Clicked increase button (iteration 2), value increased from 8 to 13 at (286, 241) on //span[@aria-label = 'Increase Value']
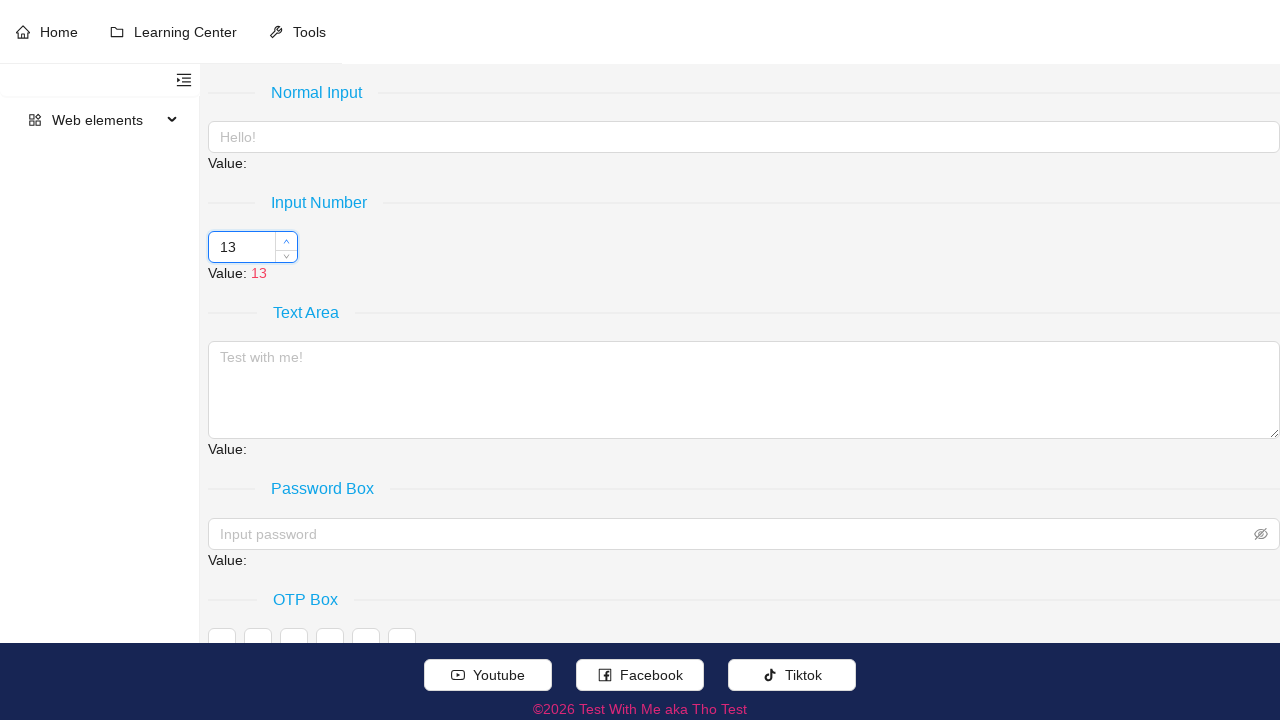

Clicked input number field (increase iteration 3) at (253, 247) on //div[@role = 'separator' and normalize-space(.//text()) = 'Input Number']//foll
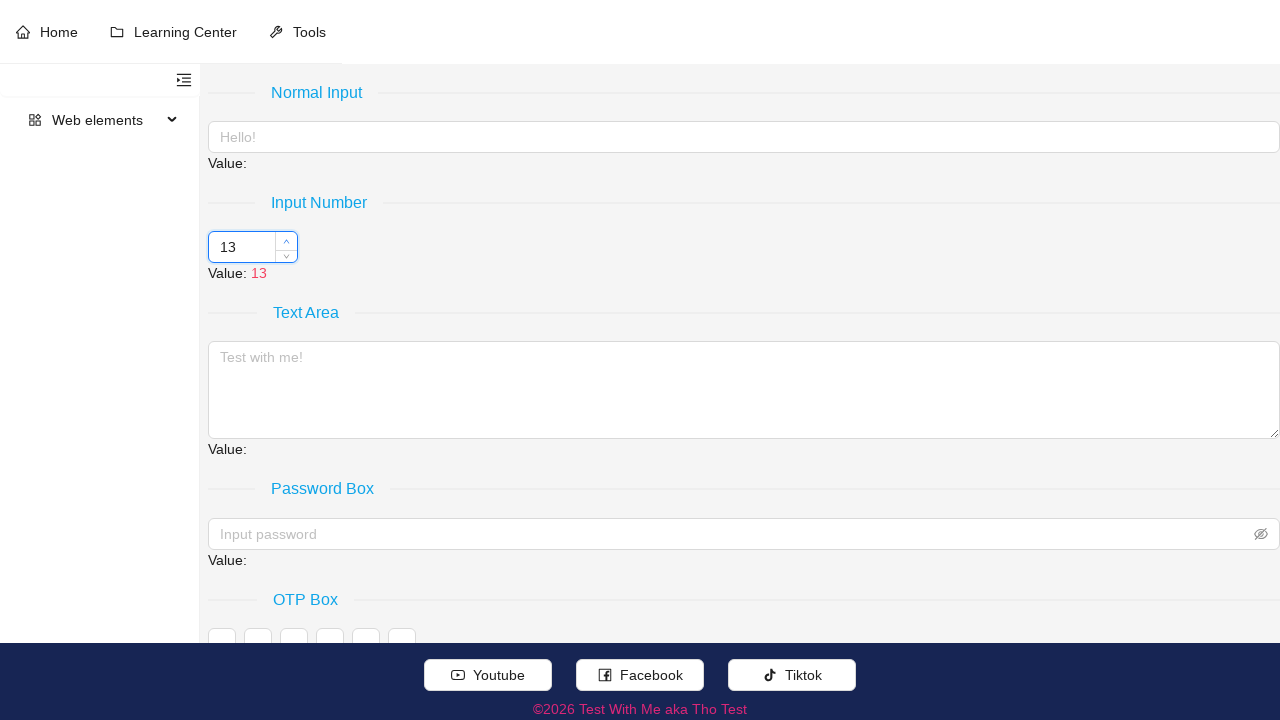

Hovered over increase button (increase iteration 3) at (286, 240) on //span[@aria-label = 'Increase Value']
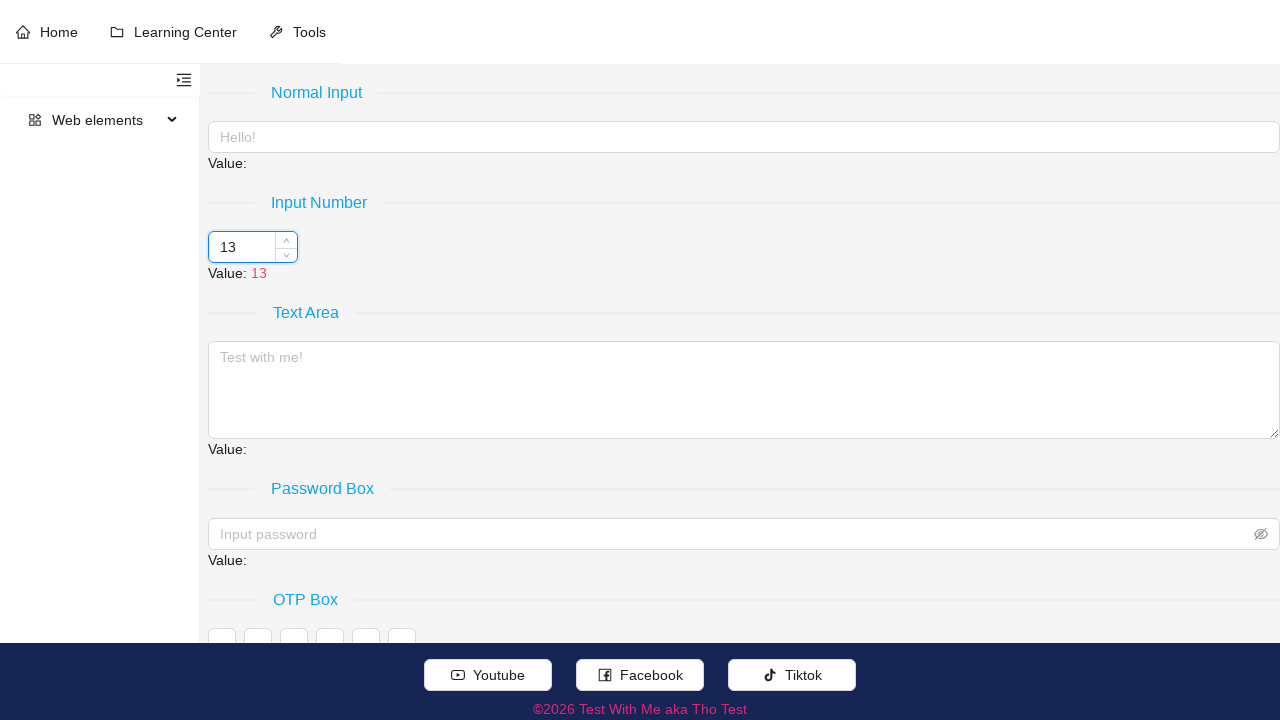

Clicked increase button (iteration 3), value increased from 13 to 18 at (286, 241) on //span[@aria-label = 'Increase Value']
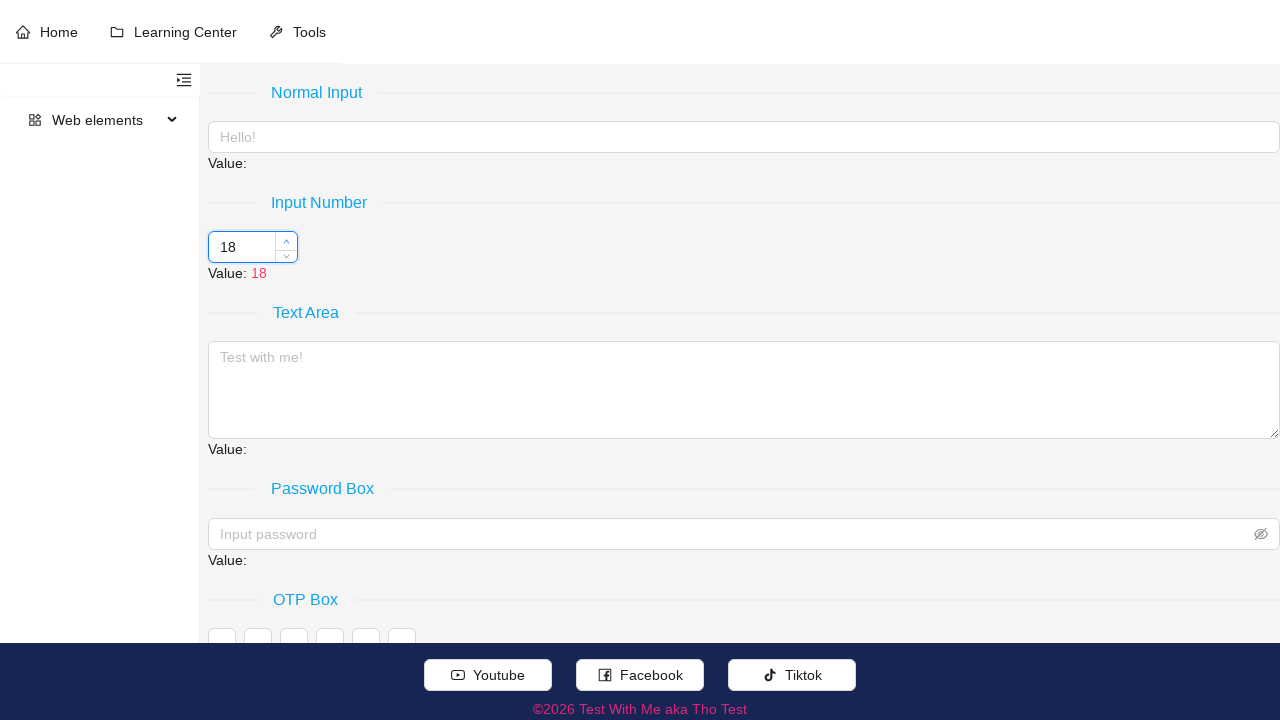

Clicked input number field (increase iteration 4) at (253, 247) on //div[@role = 'separator' and normalize-space(.//text()) = 'Input Number']//foll
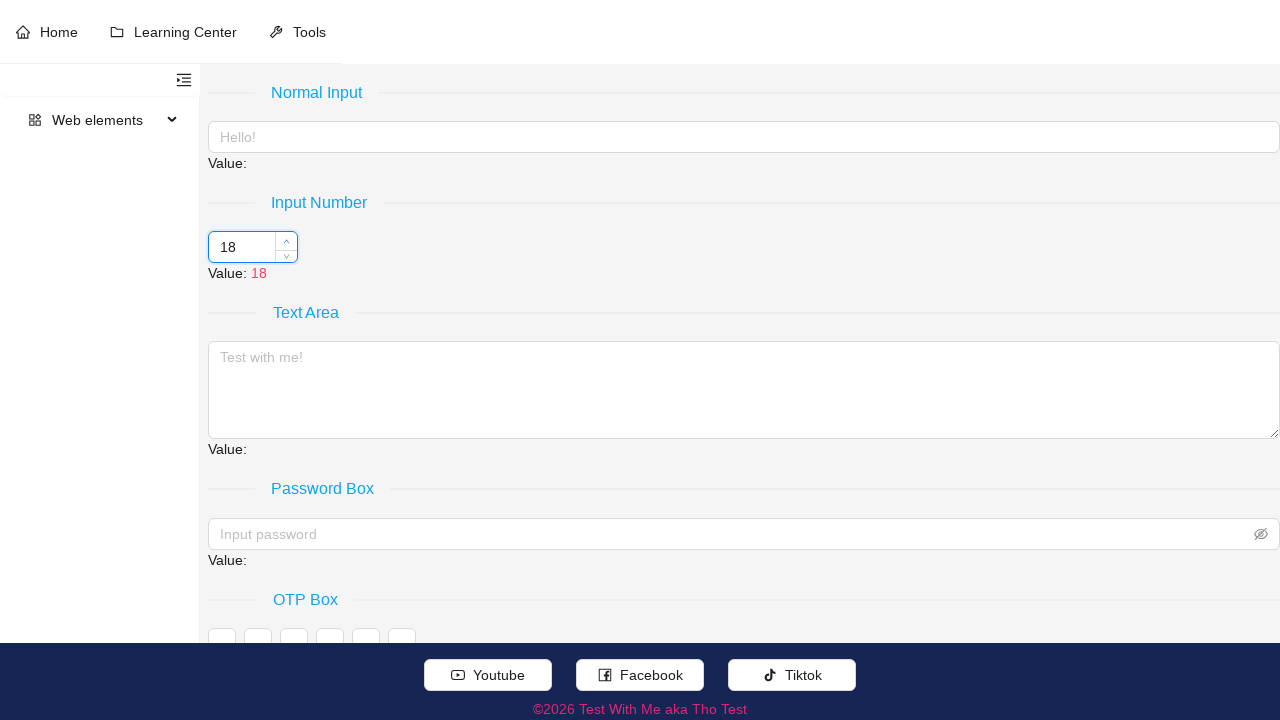

Hovered over increase button (increase iteration 4) at (286, 240) on //span[@aria-label = 'Increase Value']
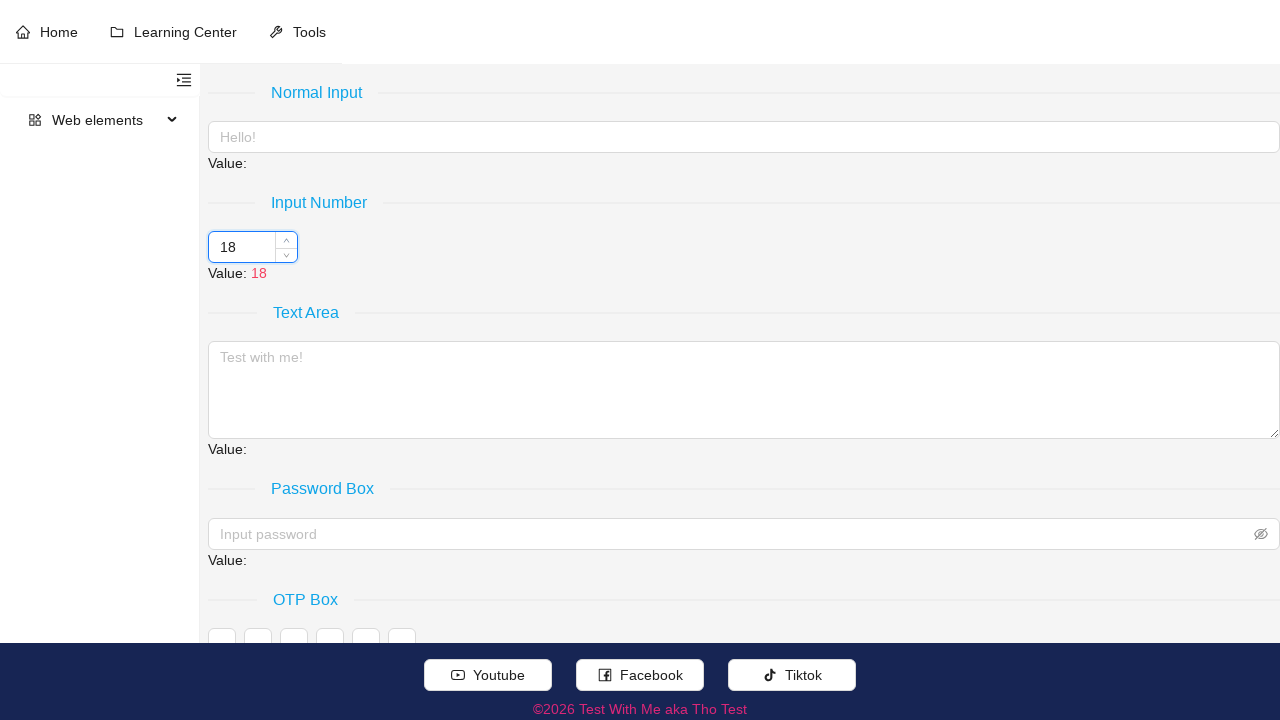

Clicked increase button (iteration 4), value increased from 18 to 23 at (286, 241) on //span[@aria-label = 'Increase Value']
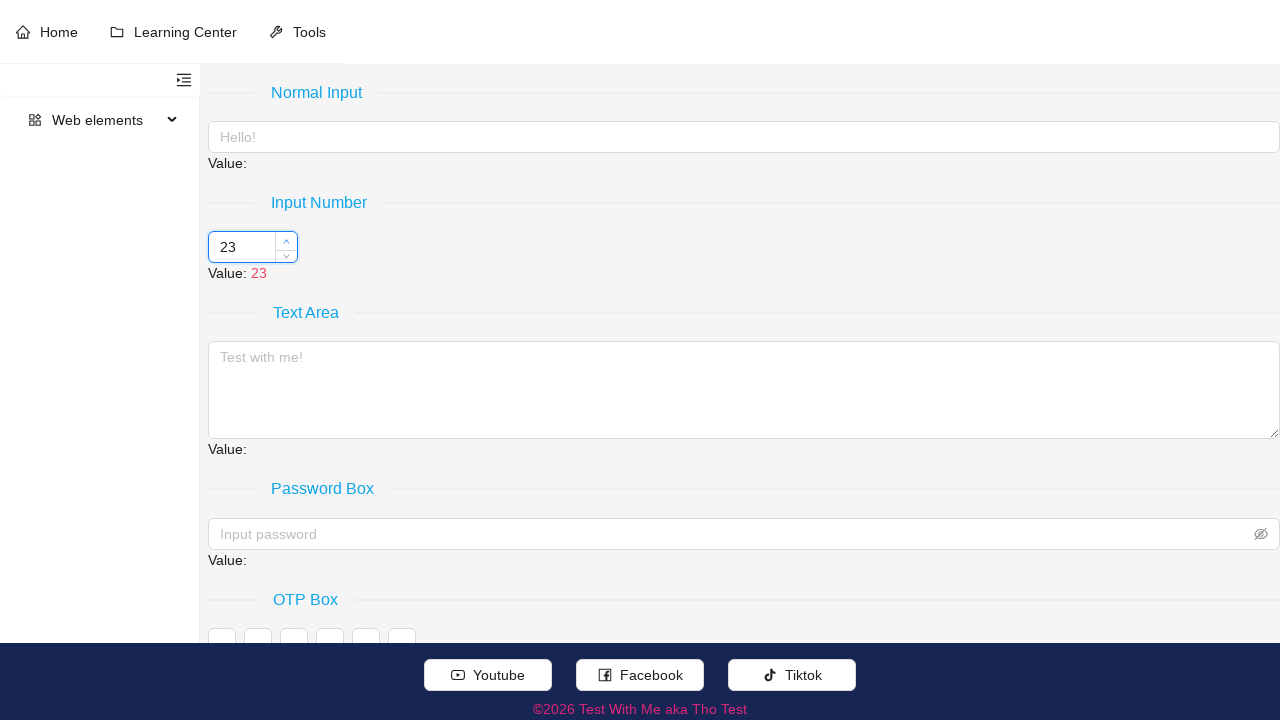

Clicked input number field (increase iteration 5) at (253, 247) on //div[@role = 'separator' and normalize-space(.//text()) = 'Input Number']//foll
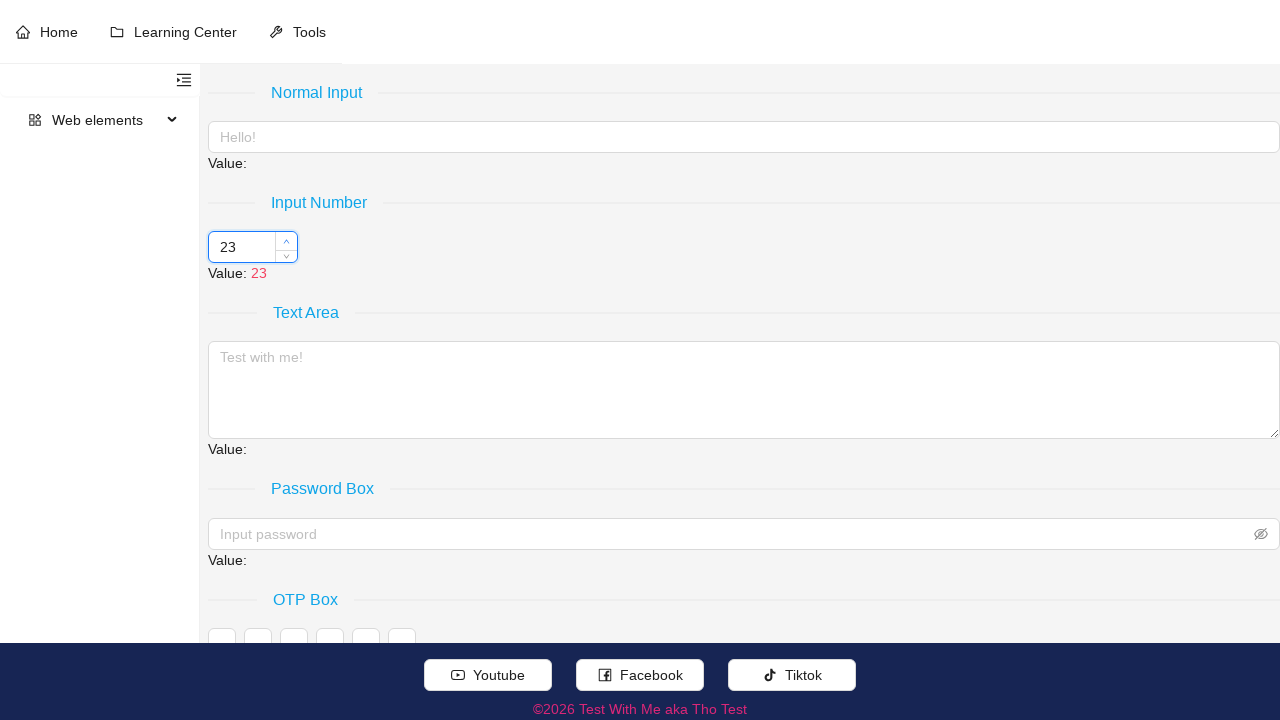

Hovered over increase button (increase iteration 5) at (286, 240) on //span[@aria-label = 'Increase Value']
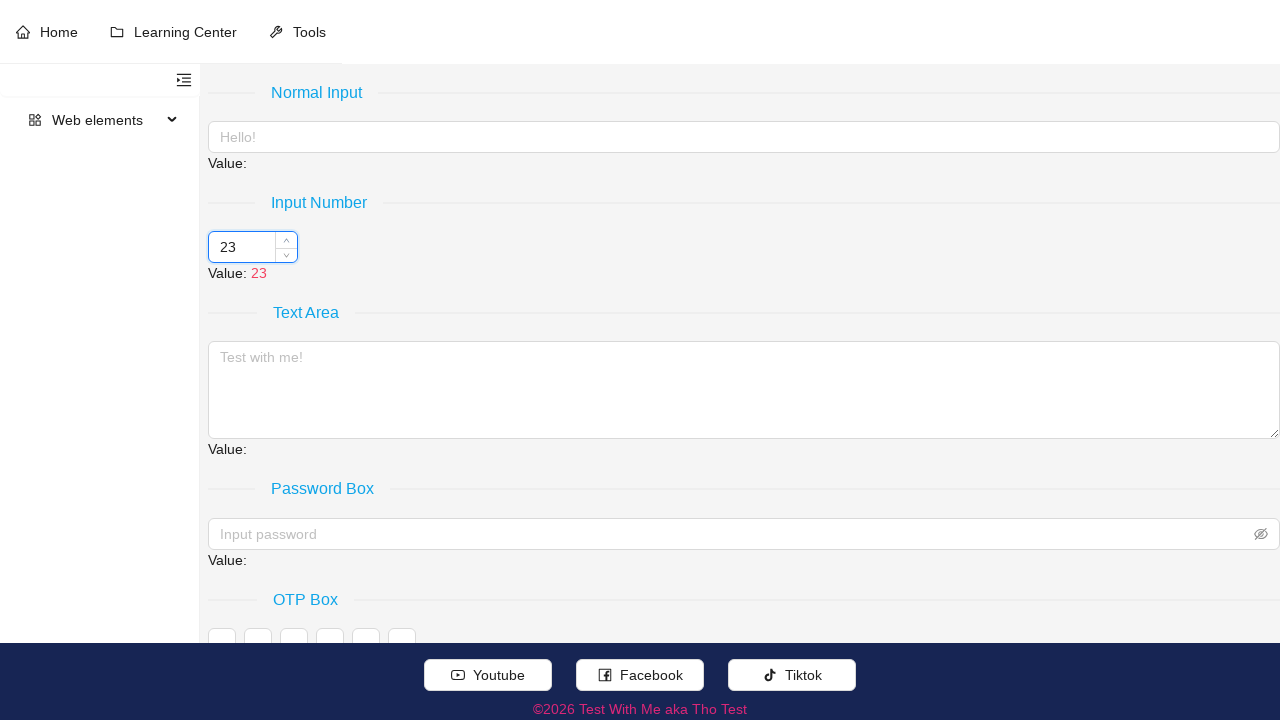

Clicked increase button (iteration 5), value increased from 23 to 28 at (286, 241) on //span[@aria-label = 'Increase Value']
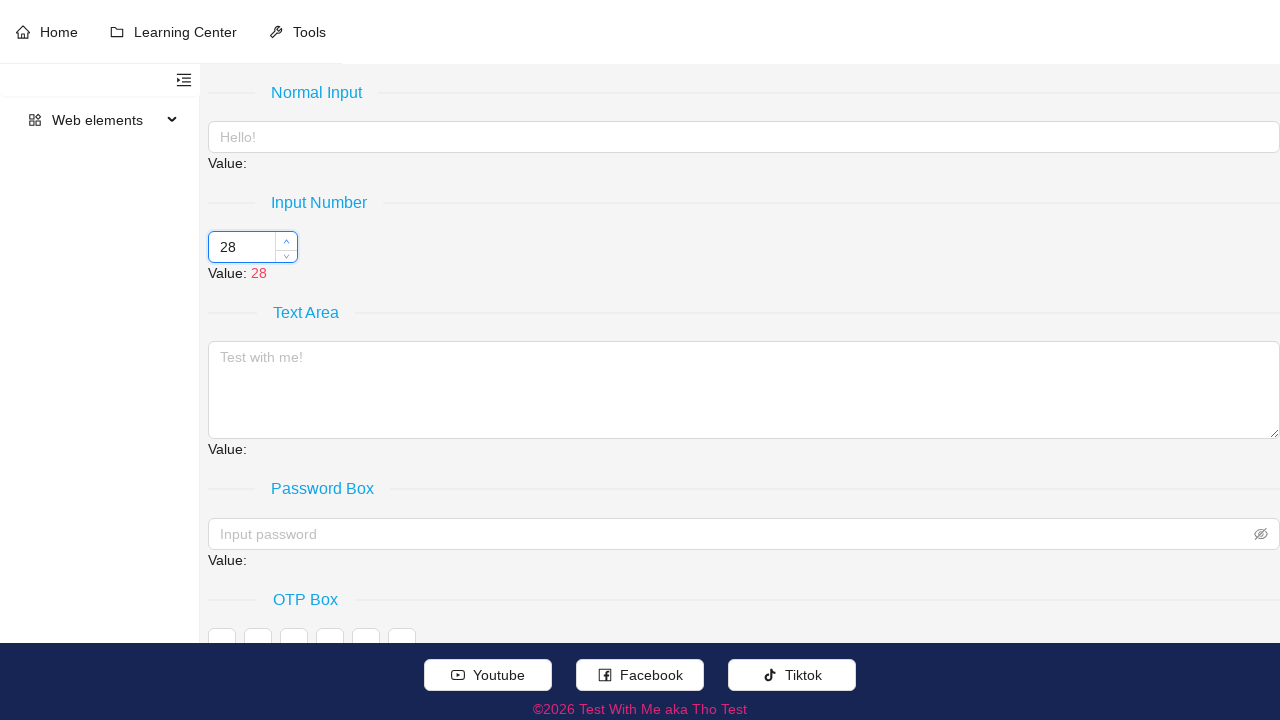

Clicked input number field (decrease iteration 1) at (253, 247) on //div[@role = 'separator' and normalize-space(.//text()) = 'Input Number']//foll
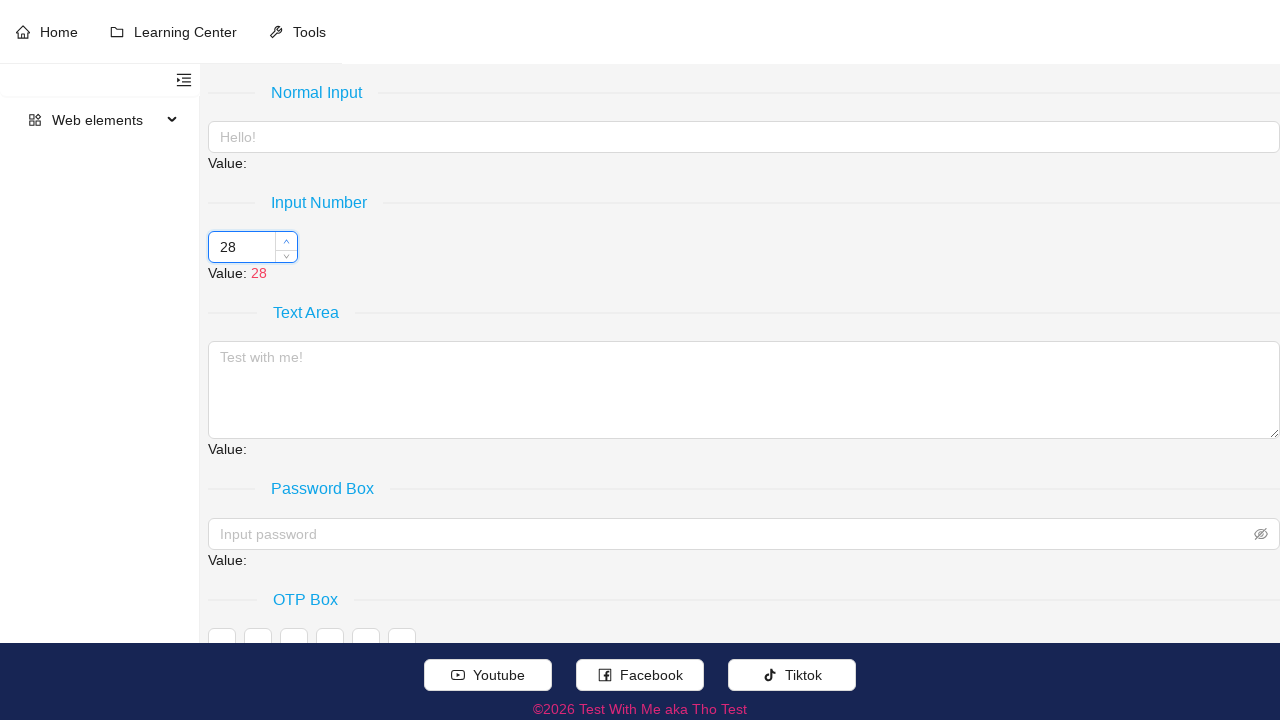

Hovered over decrease button (decrease iteration 1) at (286, 255) on //span[@aria-label = 'Decrease Value']
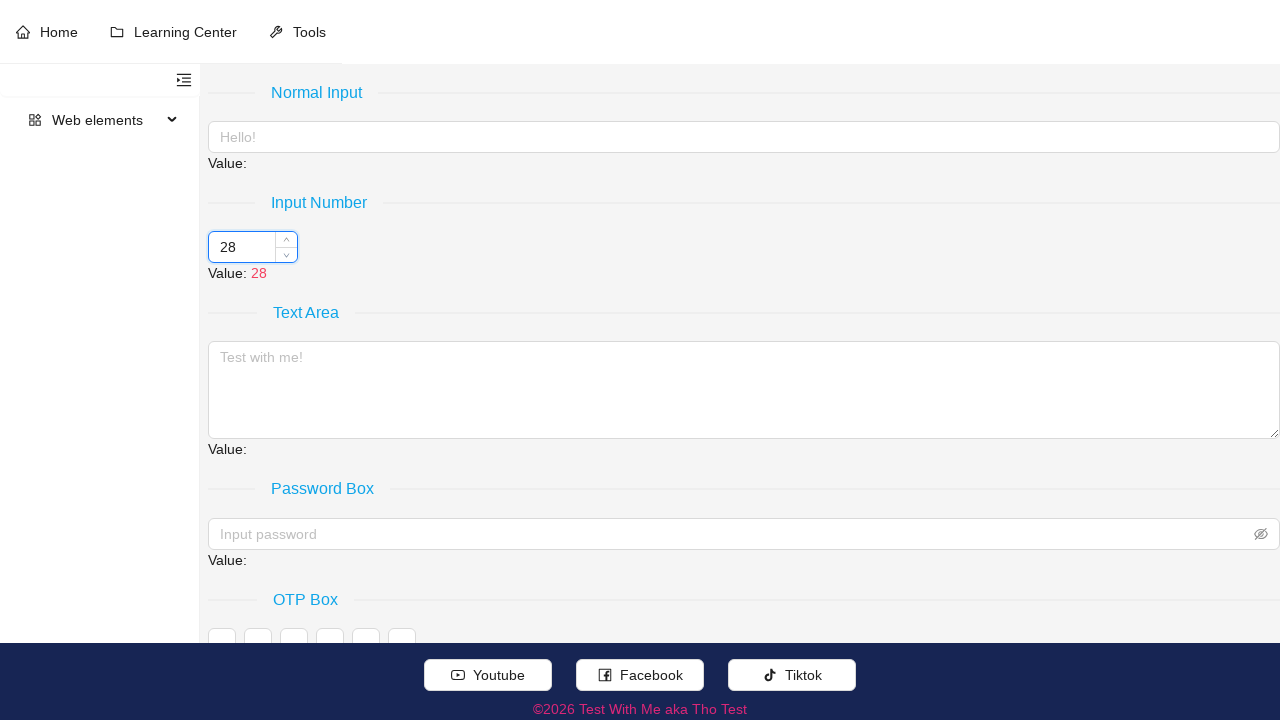

Clicked decrease button (iteration 1), value decreased from 28 to 23 at (286, 253) on //span[@aria-label = 'Decrease Value']
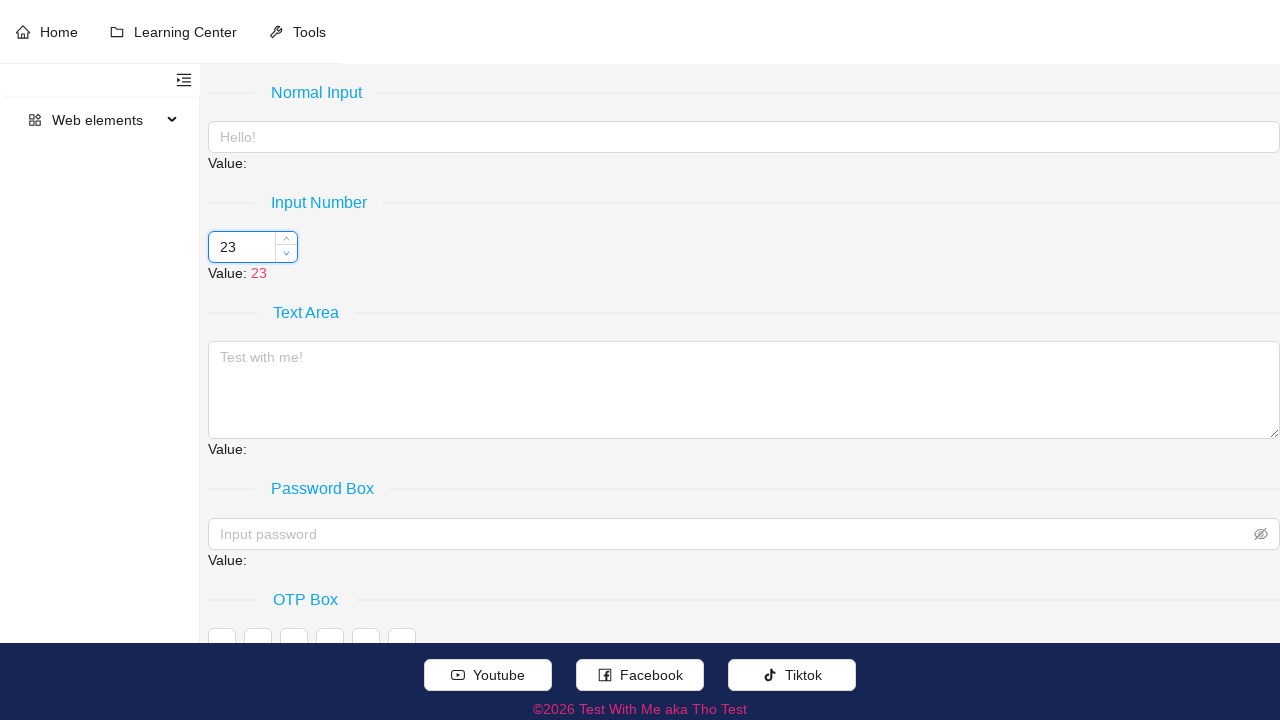

Clicked input number field (decrease iteration 2) at (253, 247) on //div[@role = 'separator' and normalize-space(.//text()) = 'Input Number']//foll
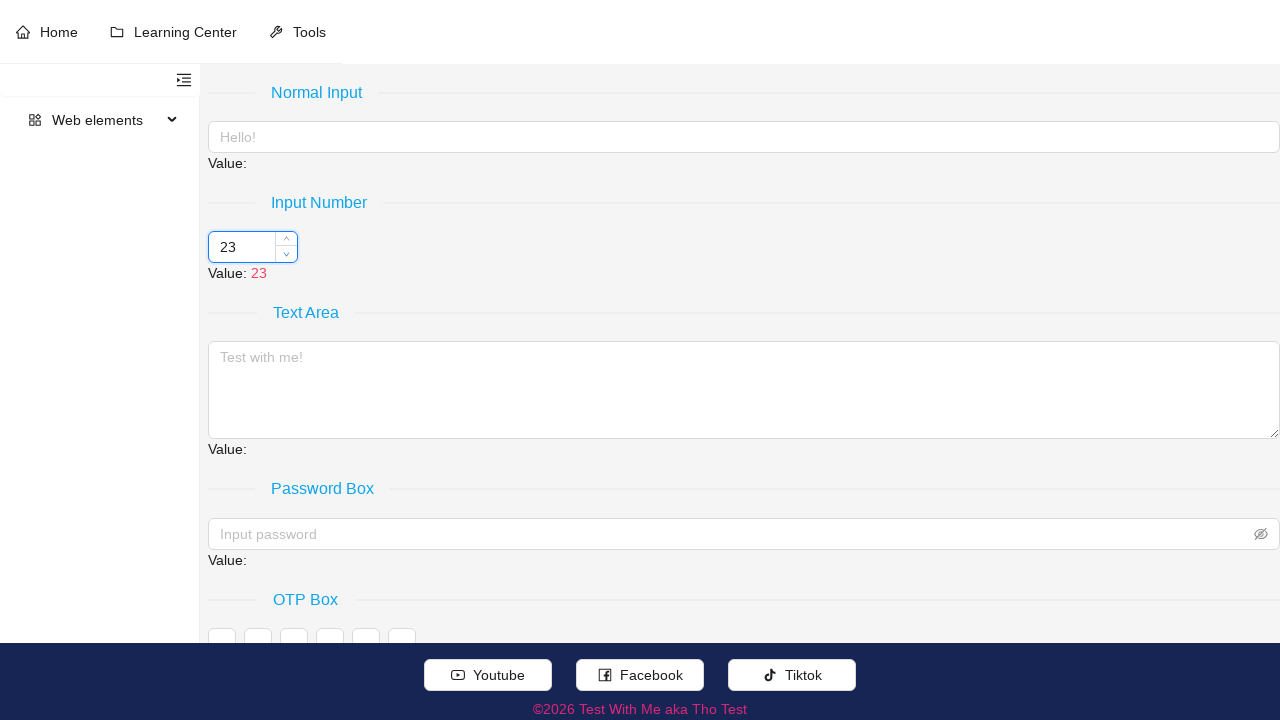

Hovered over decrease button (decrease iteration 2) at (286, 255) on //span[@aria-label = 'Decrease Value']
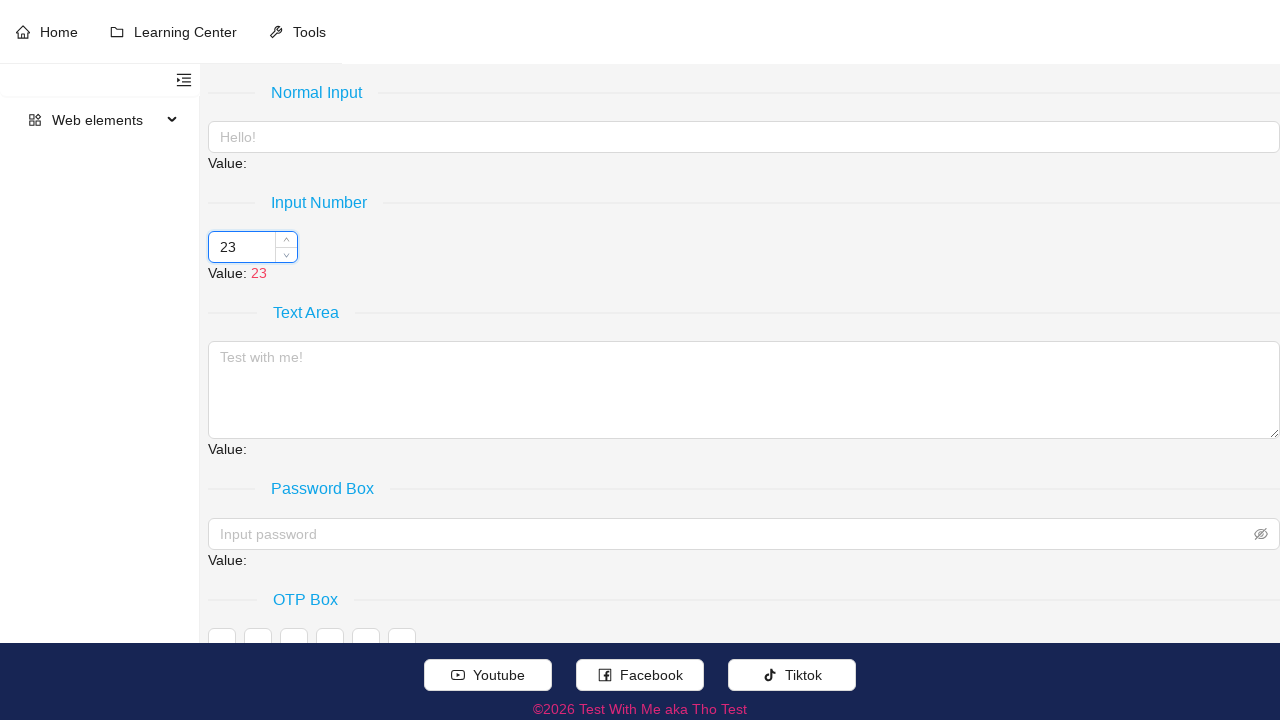

Clicked decrease button (iteration 2), value decreased from 23 to 18 at (286, 253) on //span[@aria-label = 'Decrease Value']
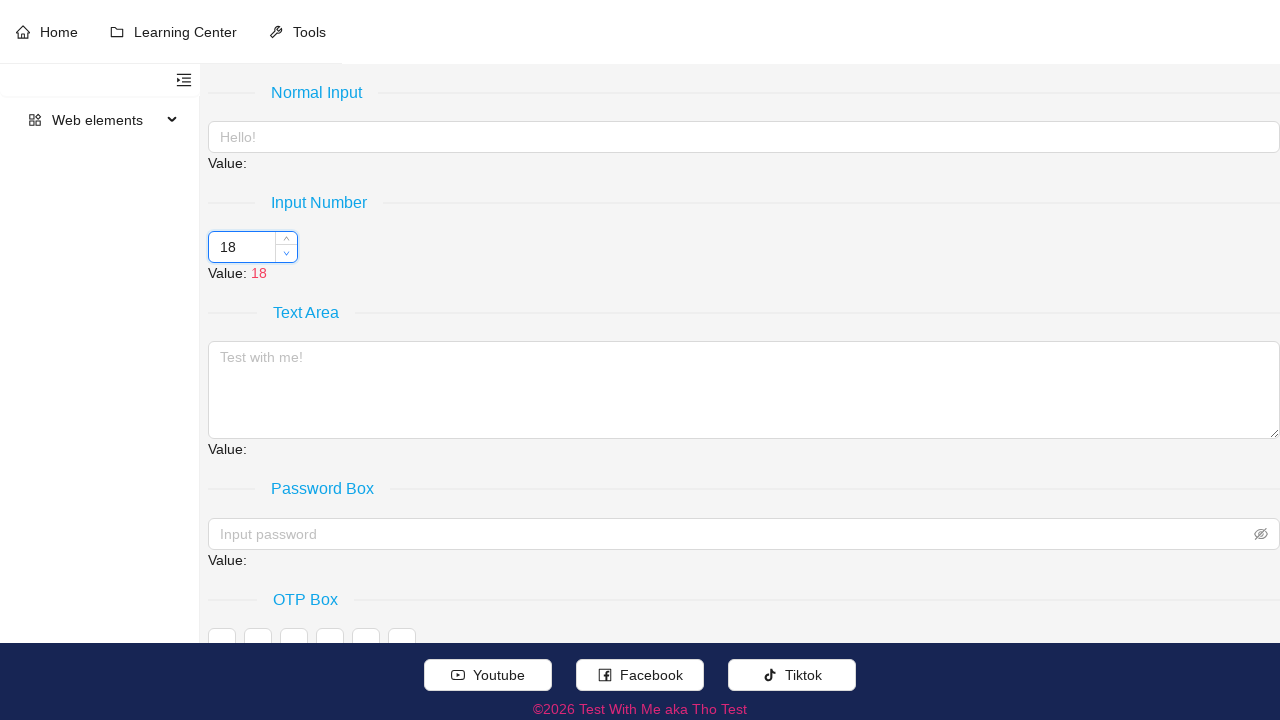

Clicked input number field (decrease iteration 3) at (253, 247) on //div[@role = 'separator' and normalize-space(.//text()) = 'Input Number']//foll
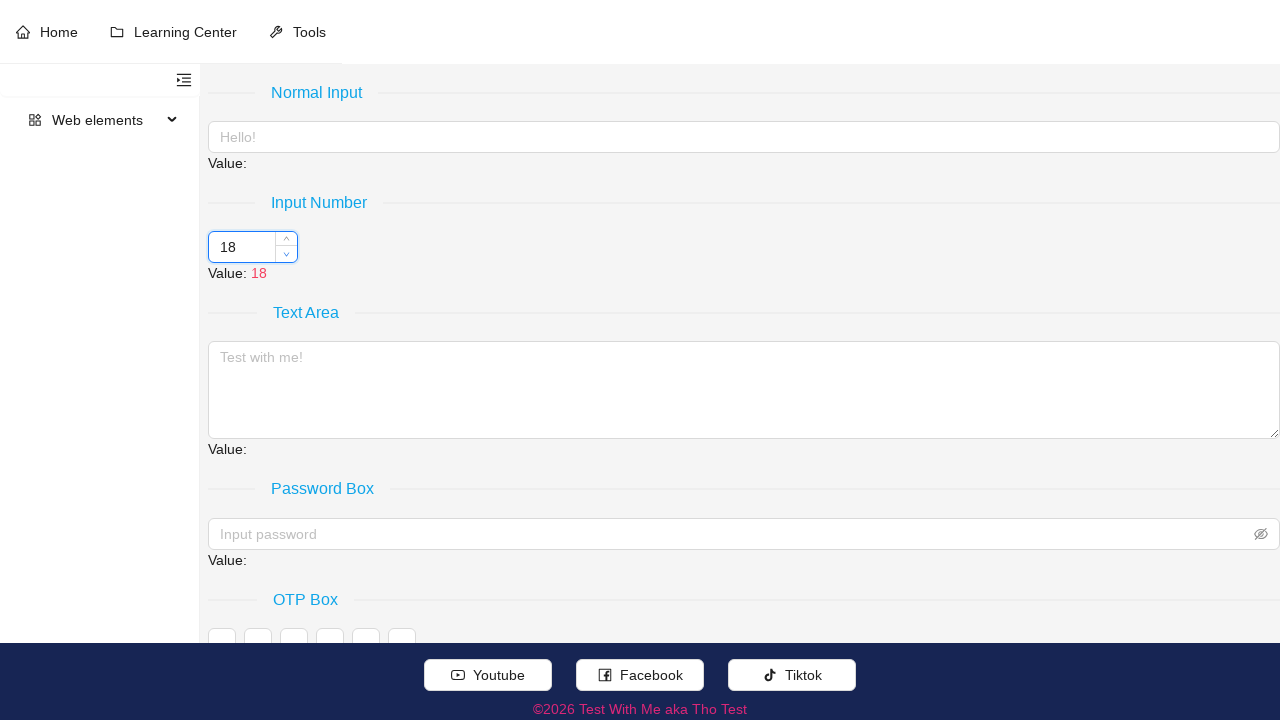

Hovered over decrease button (decrease iteration 3) at (286, 255) on //span[@aria-label = 'Decrease Value']
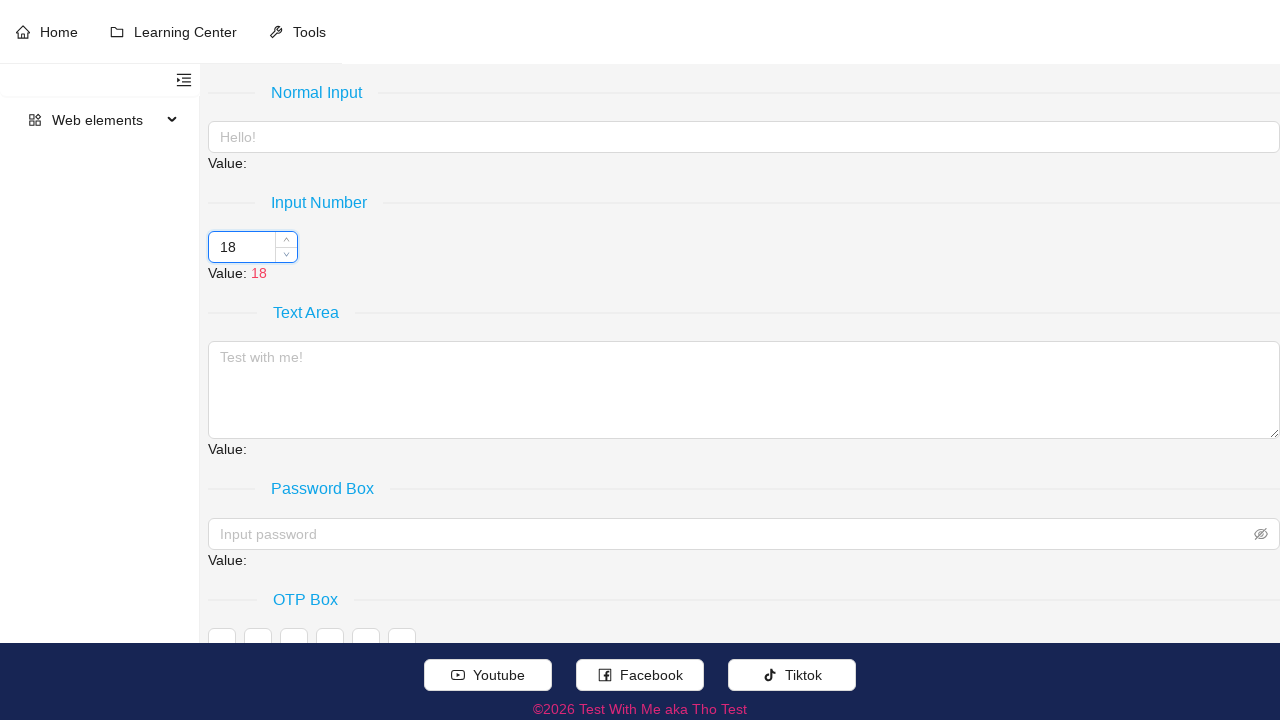

Clicked decrease button (iteration 3), value decreased from 18 to 13 at (286, 253) on //span[@aria-label = 'Decrease Value']
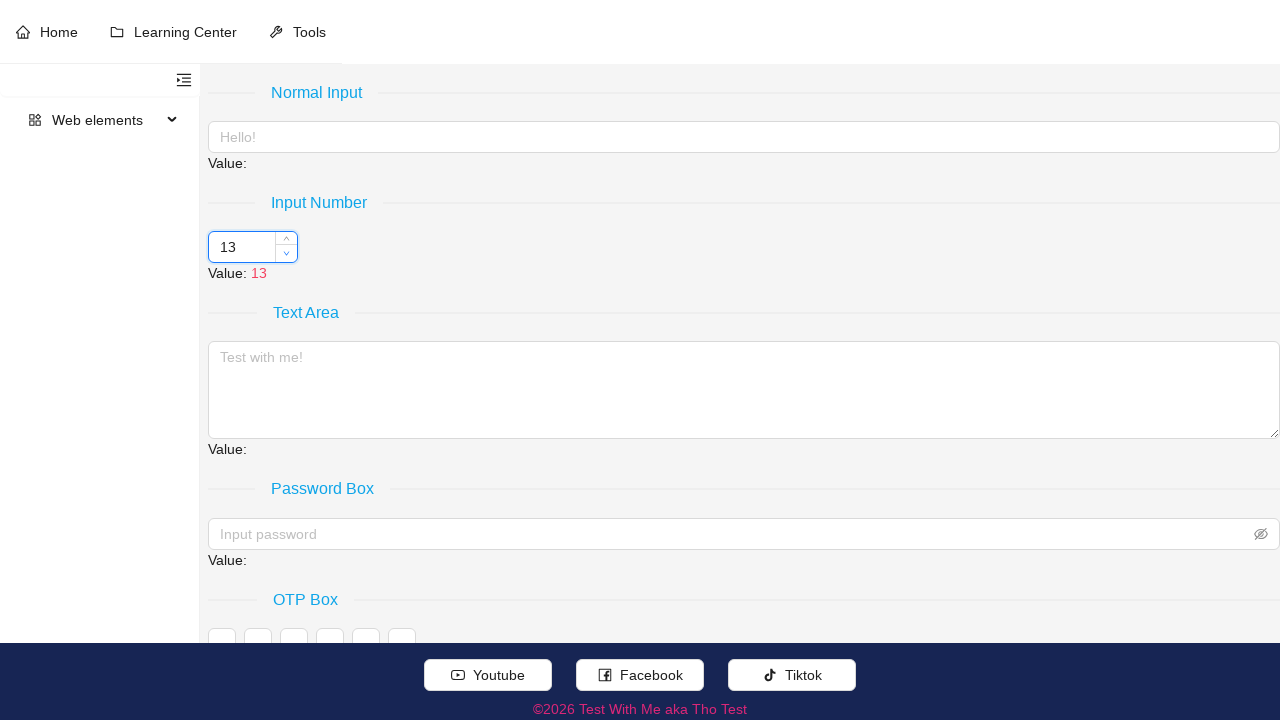

Clicked input number field (decrease iteration 4) at (253, 247) on //div[@role = 'separator' and normalize-space(.//text()) = 'Input Number']//foll
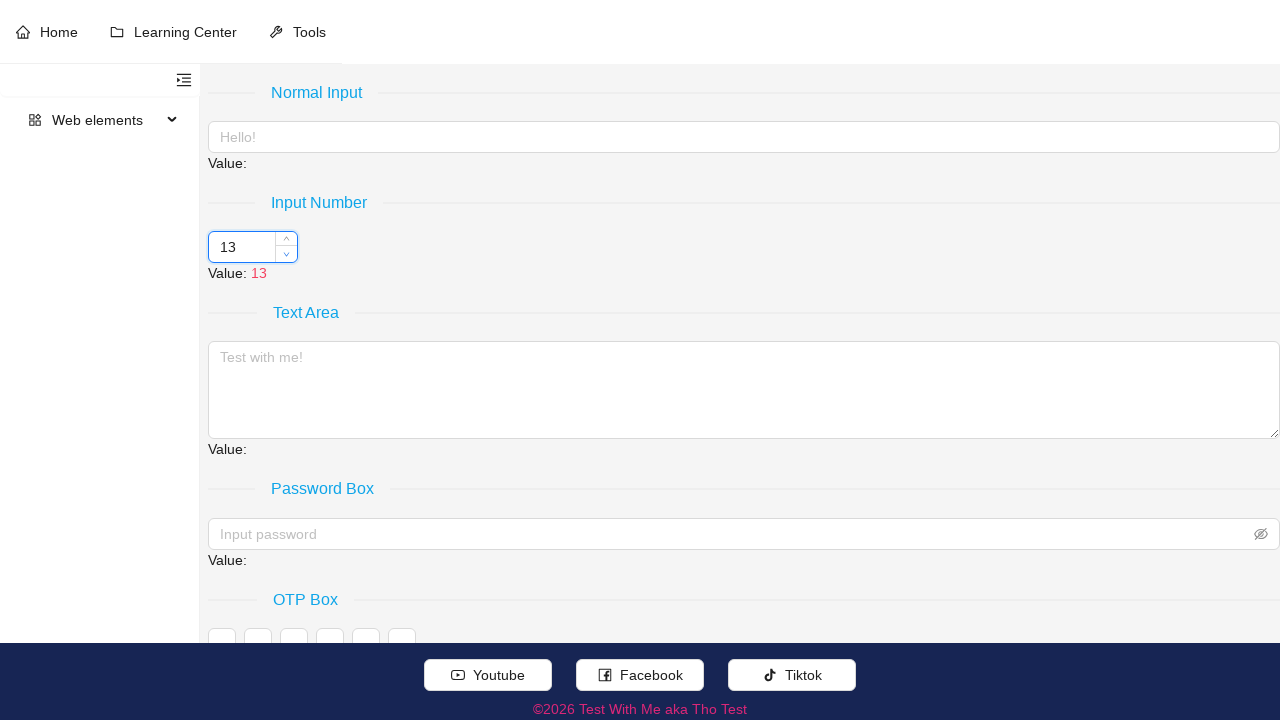

Hovered over decrease button (decrease iteration 4) at (286, 255) on //span[@aria-label = 'Decrease Value']
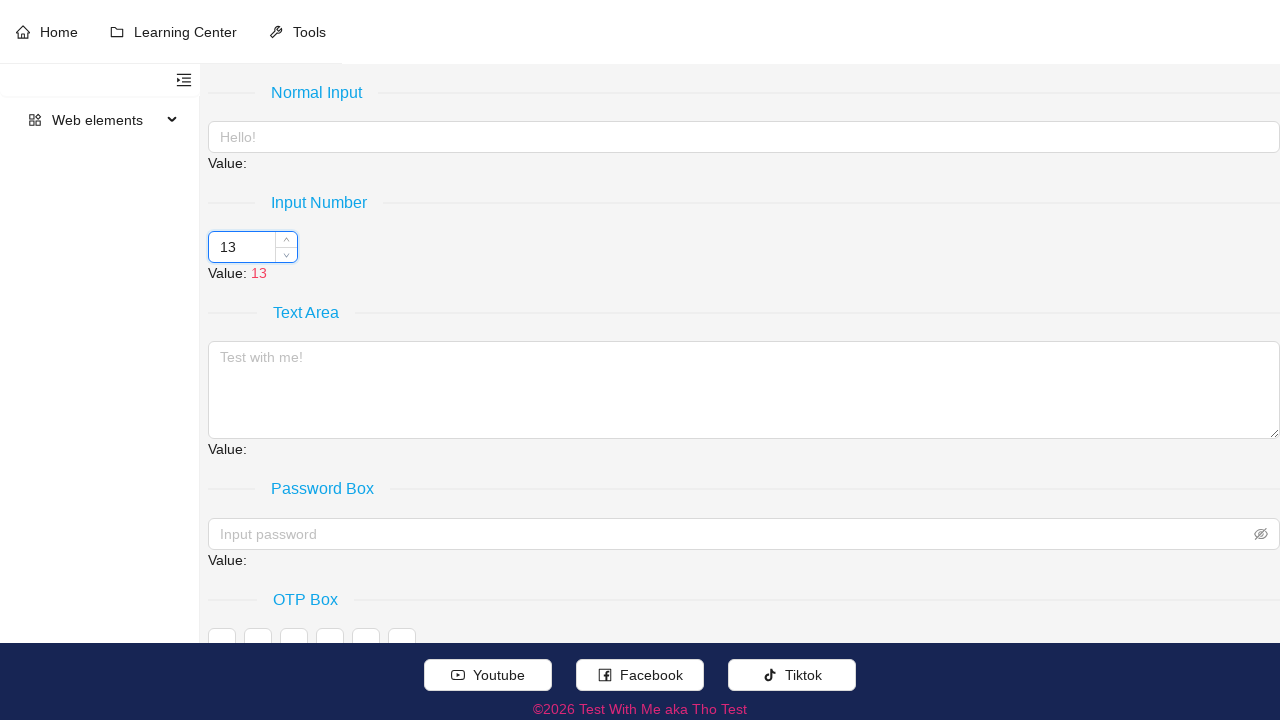

Clicked decrease button (iteration 4), value decreased from 13 to 8 at (286, 253) on //span[@aria-label = 'Decrease Value']
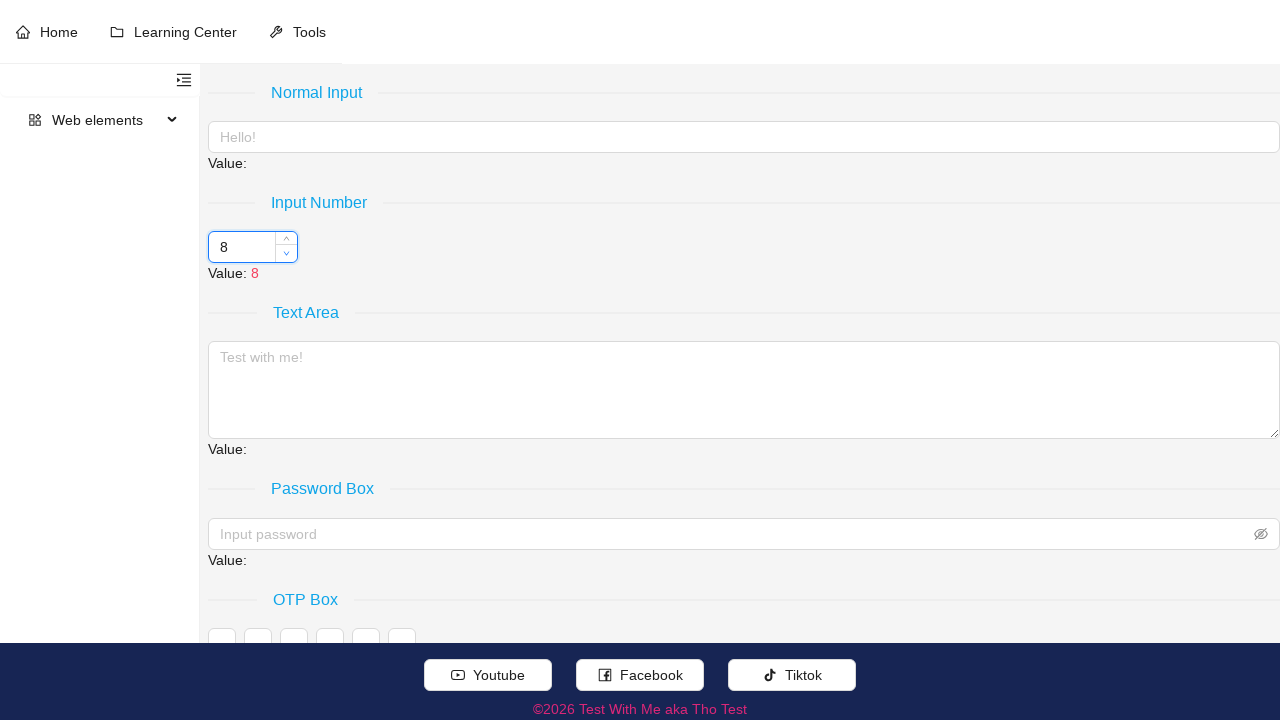

Clicked input number field (decrease iteration 5) at (253, 247) on //div[@role = 'separator' and normalize-space(.//text()) = 'Input Number']//foll
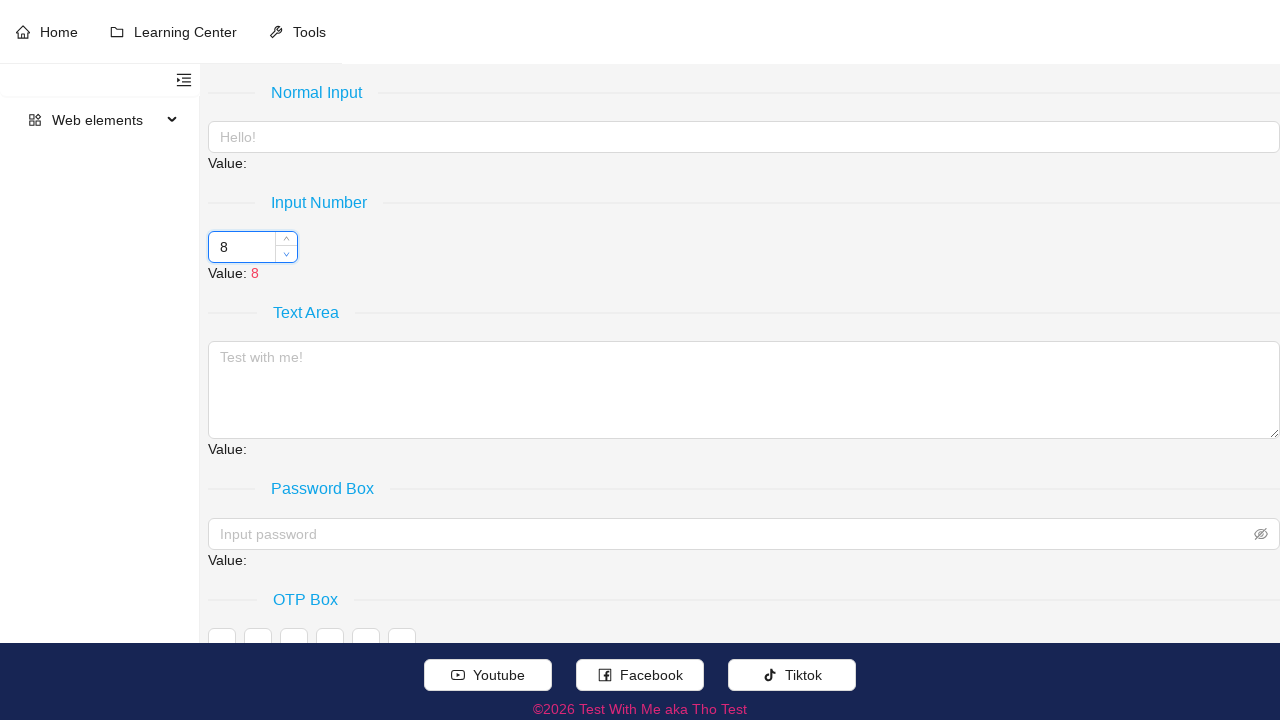

Hovered over decrease button (decrease iteration 5) at (286, 255) on //span[@aria-label = 'Decrease Value']
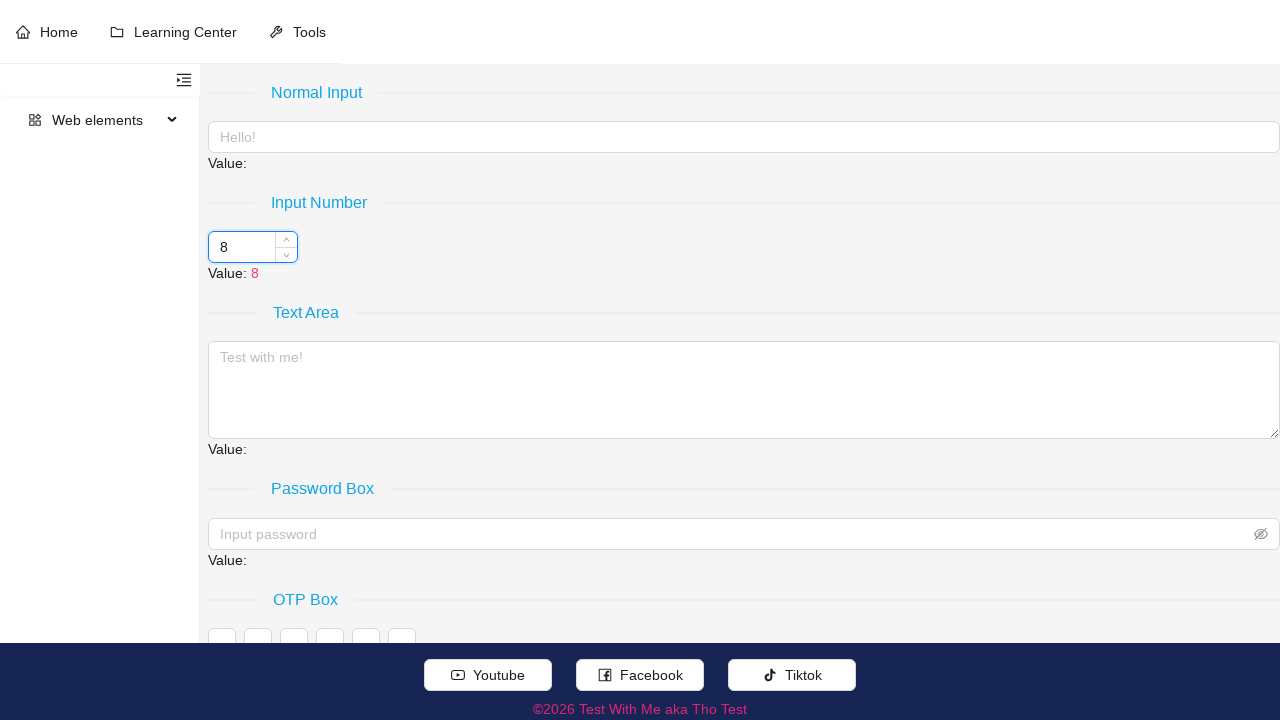

Clicked decrease button (iteration 5), value decreased from 8 to 3 at (286, 253) on //span[@aria-label = 'Decrease Value']
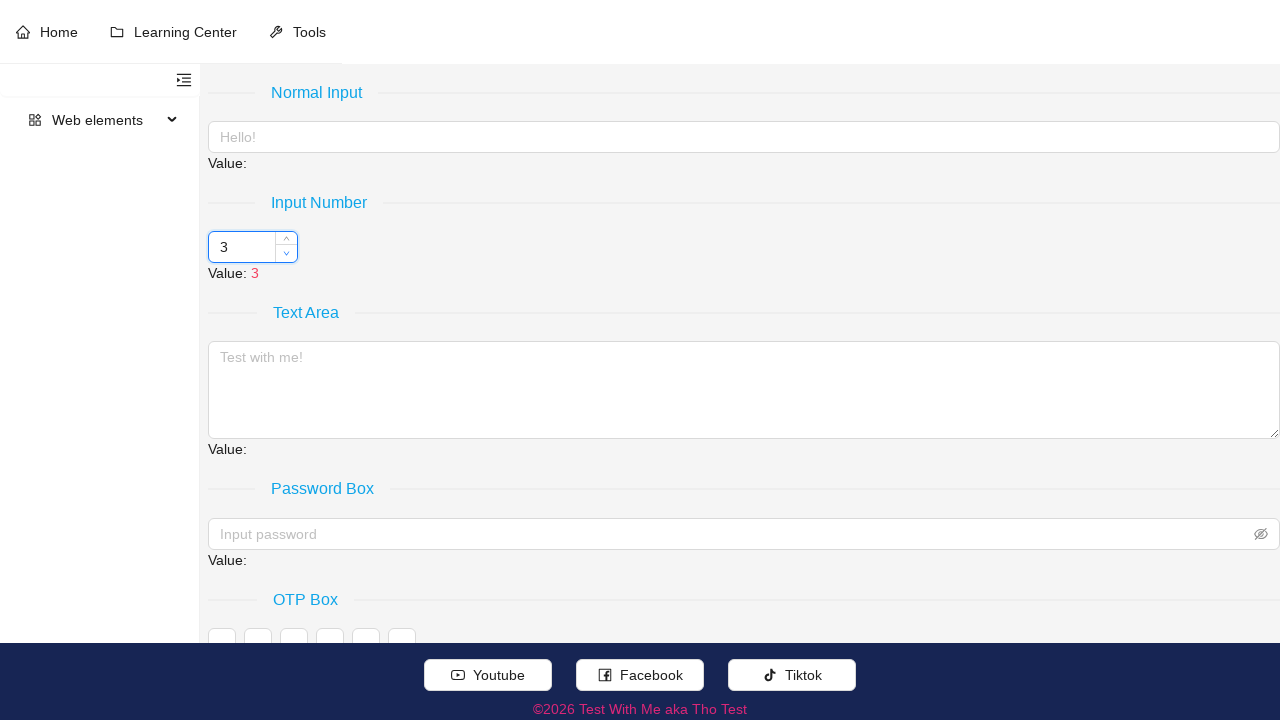

Final value display verified and visible
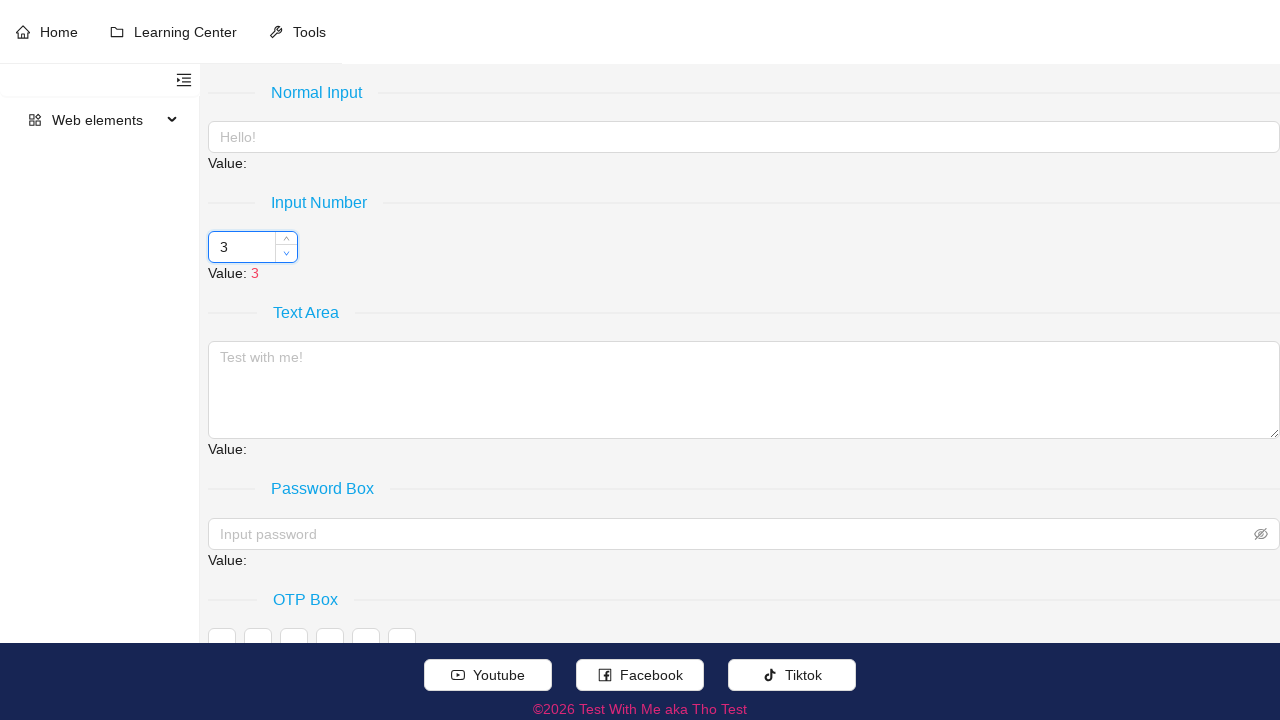

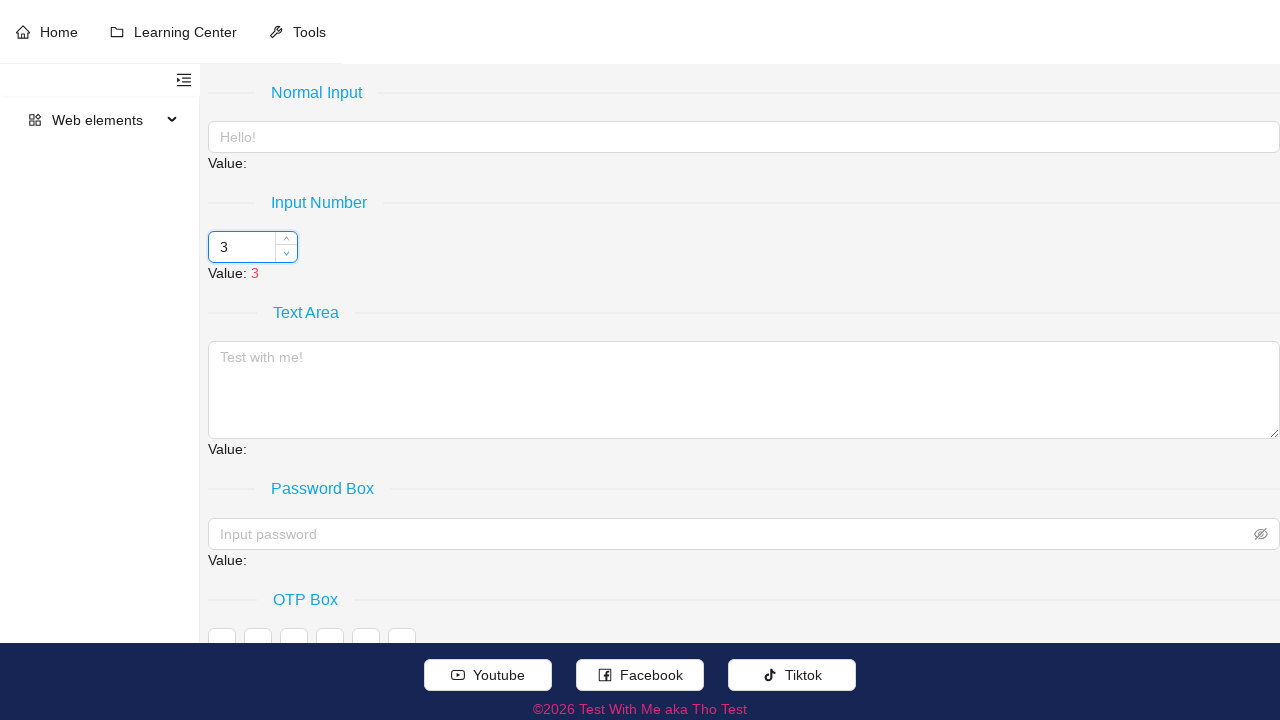